Tests filtering active todos by adding two items, completing one, then clicking the Active filter to show only incomplete items

Starting URL: https://todomvc.com/examples/react/dist/

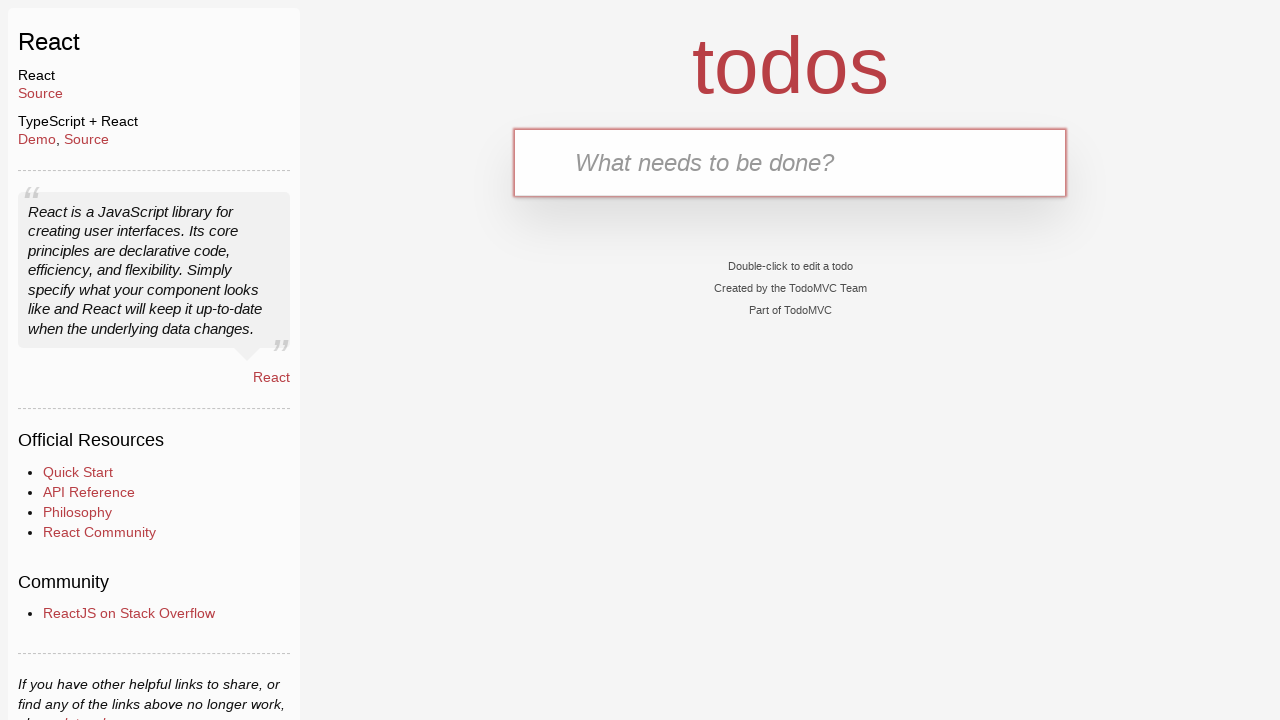

Filled new todo input with 'Buy Milk' on .new-todo
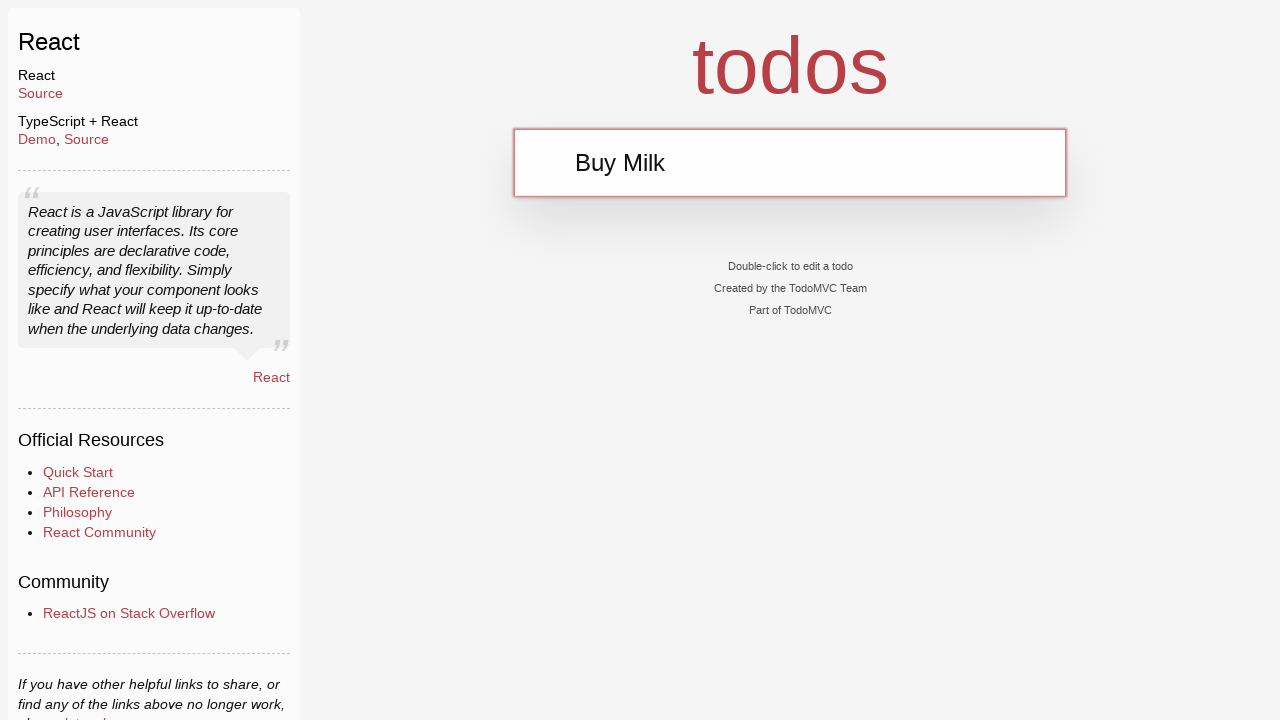

Pressed Enter to add first todo item on .new-todo
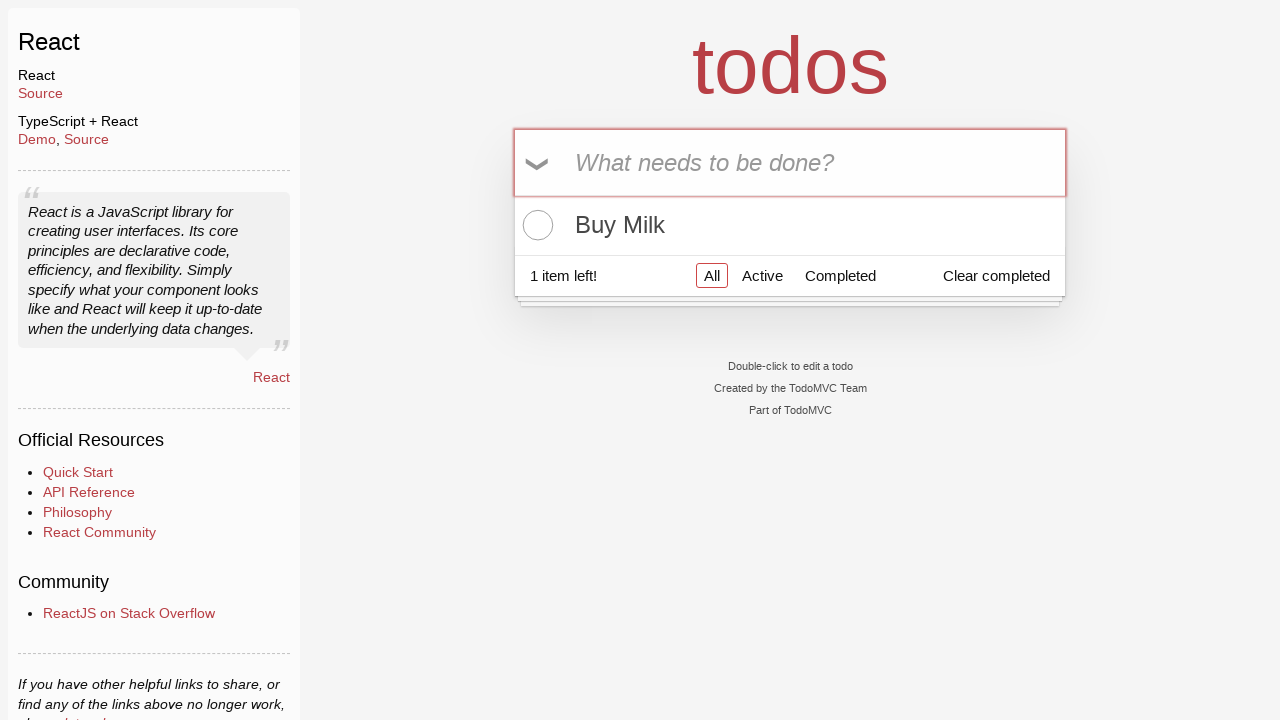

Filled new todo input with 'Buy Coffee' on .new-todo
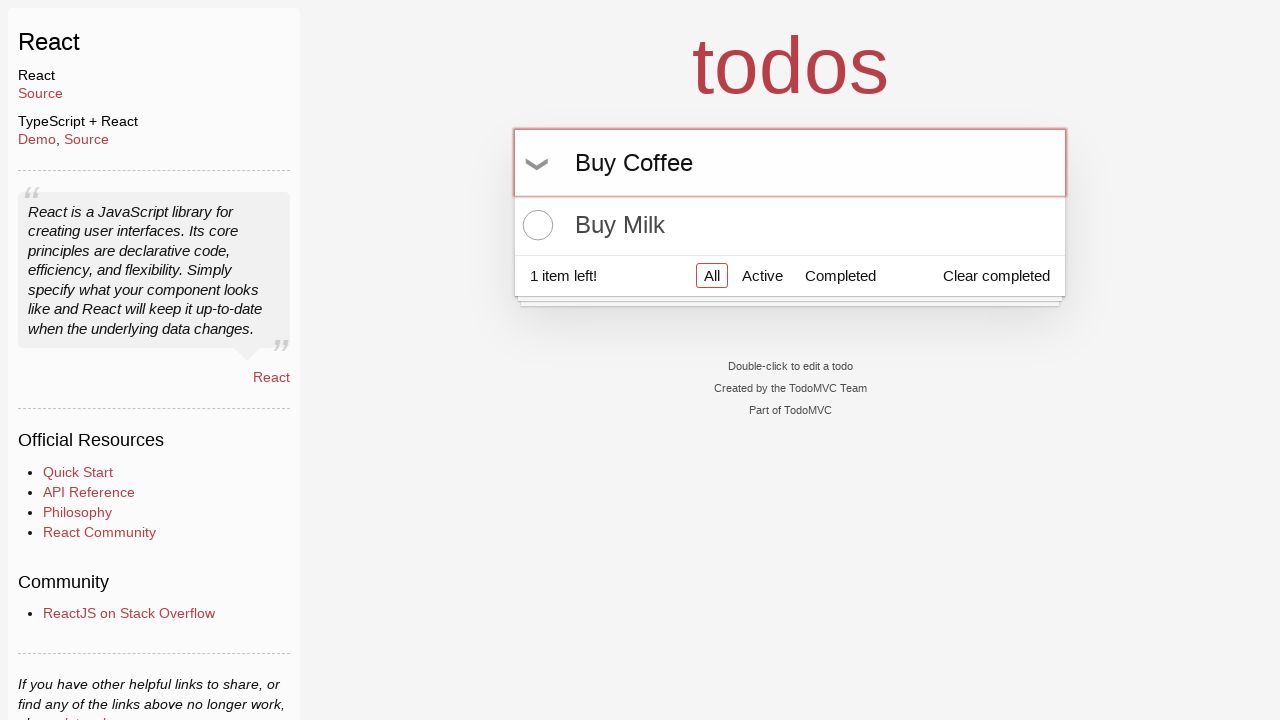

Pressed Enter to add second todo item on .new-todo
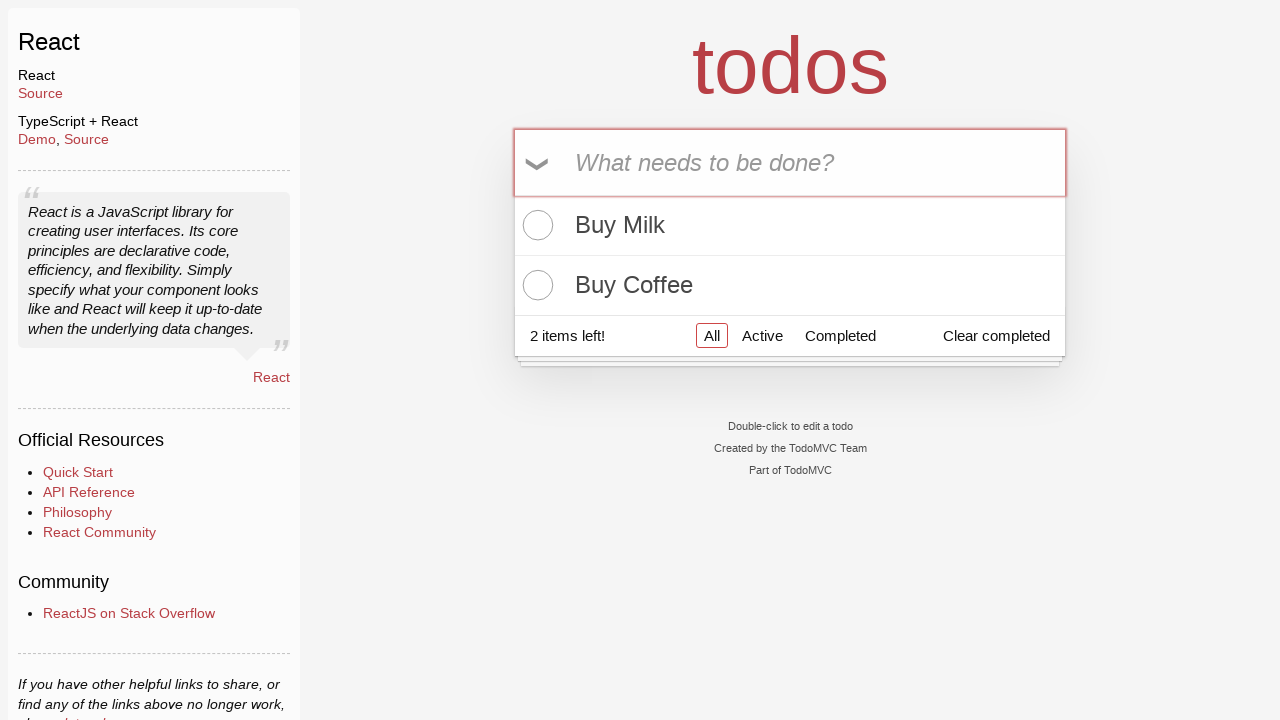

Both todo items loaded in the list
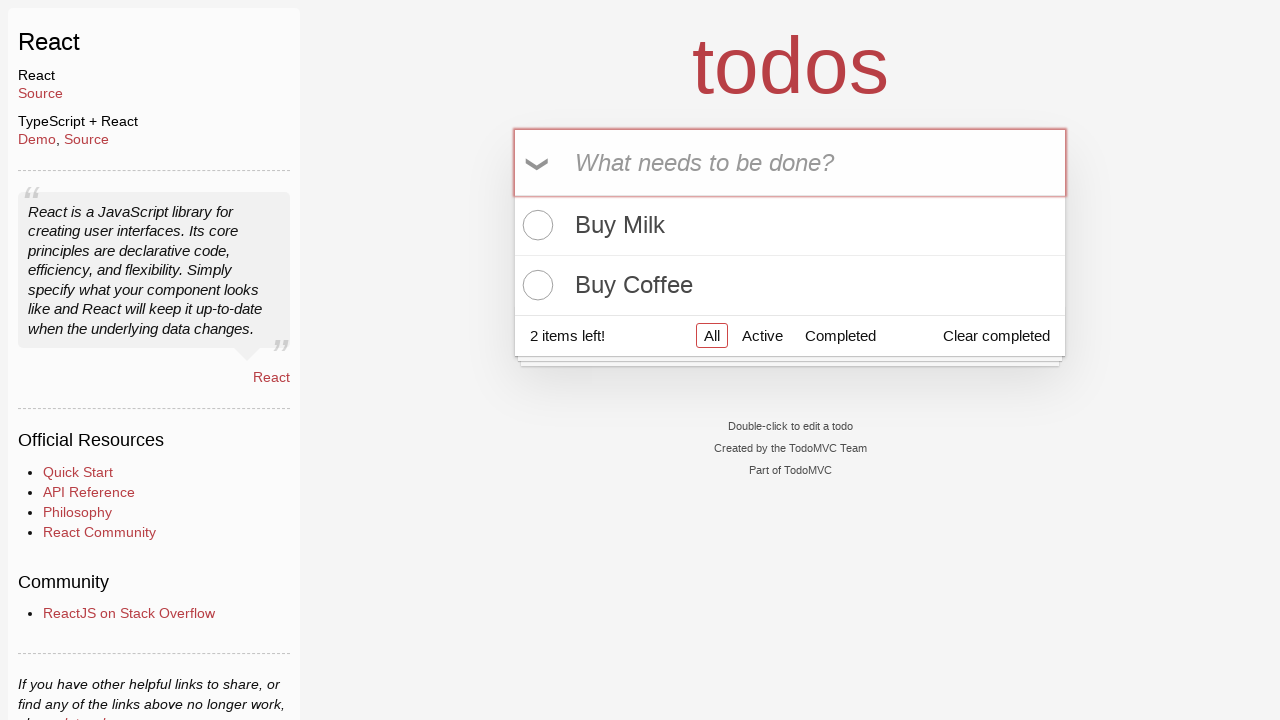

Marked first todo 'Buy Milk' as complete at (535, 225) on .todo-list li:first-child .toggle
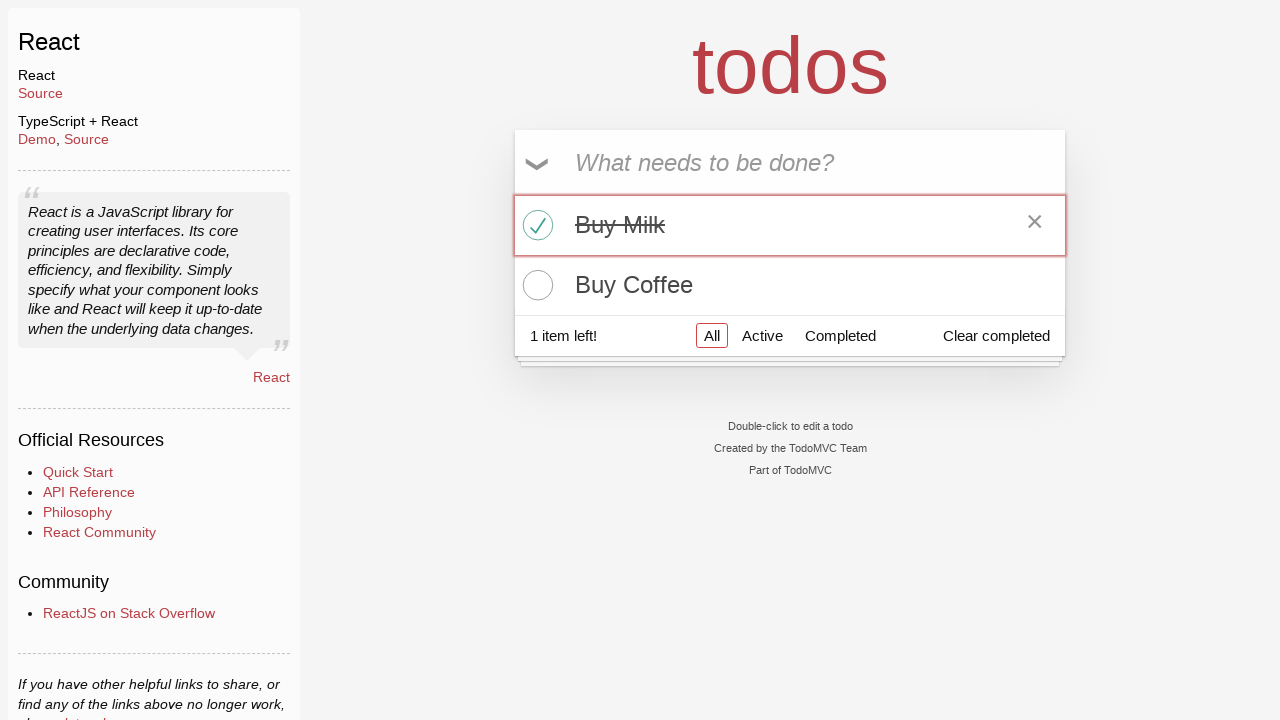

Clicked Active filter to show only incomplete todos at (762, 335) on text=Active
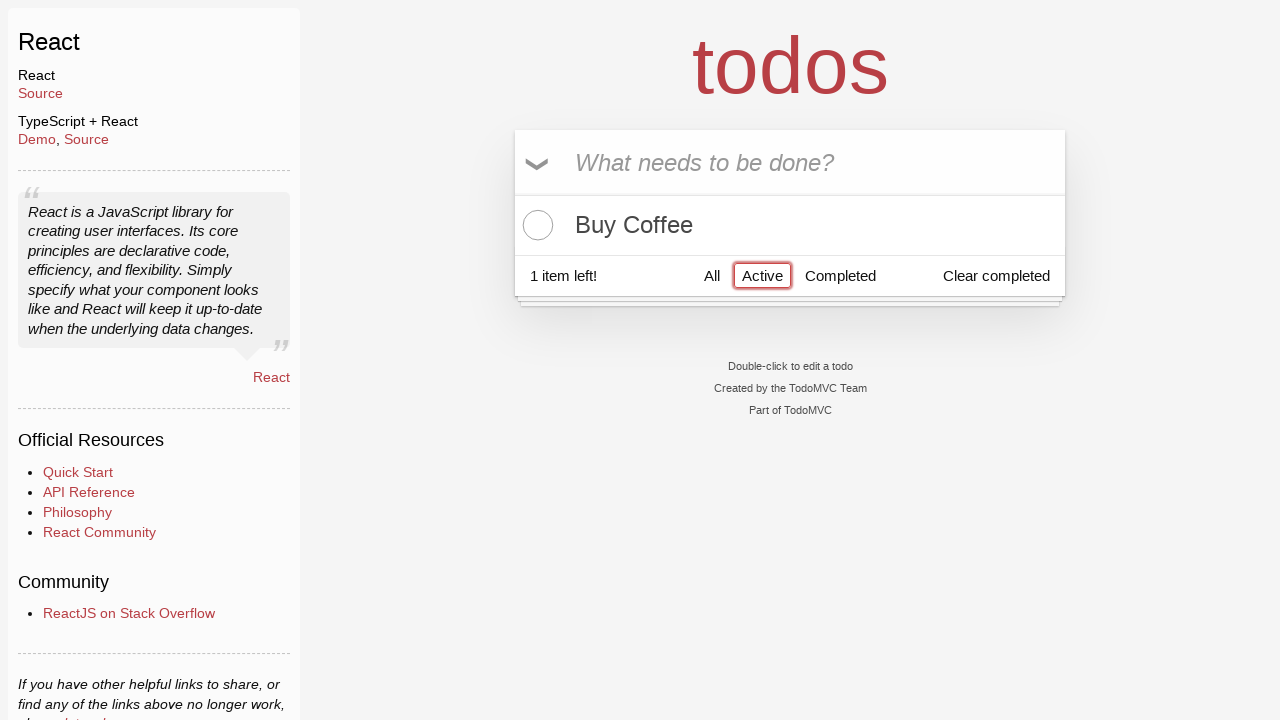

Active filter applied, showing only incomplete todo 'Buy Coffee'
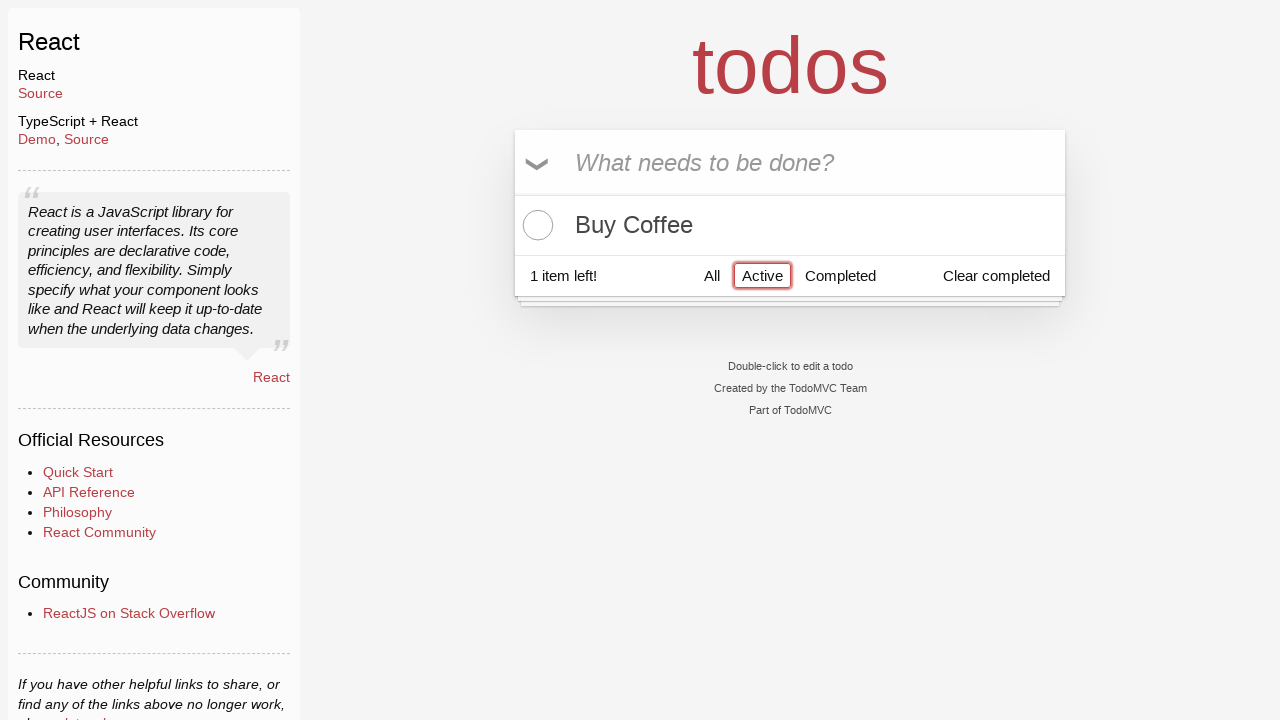

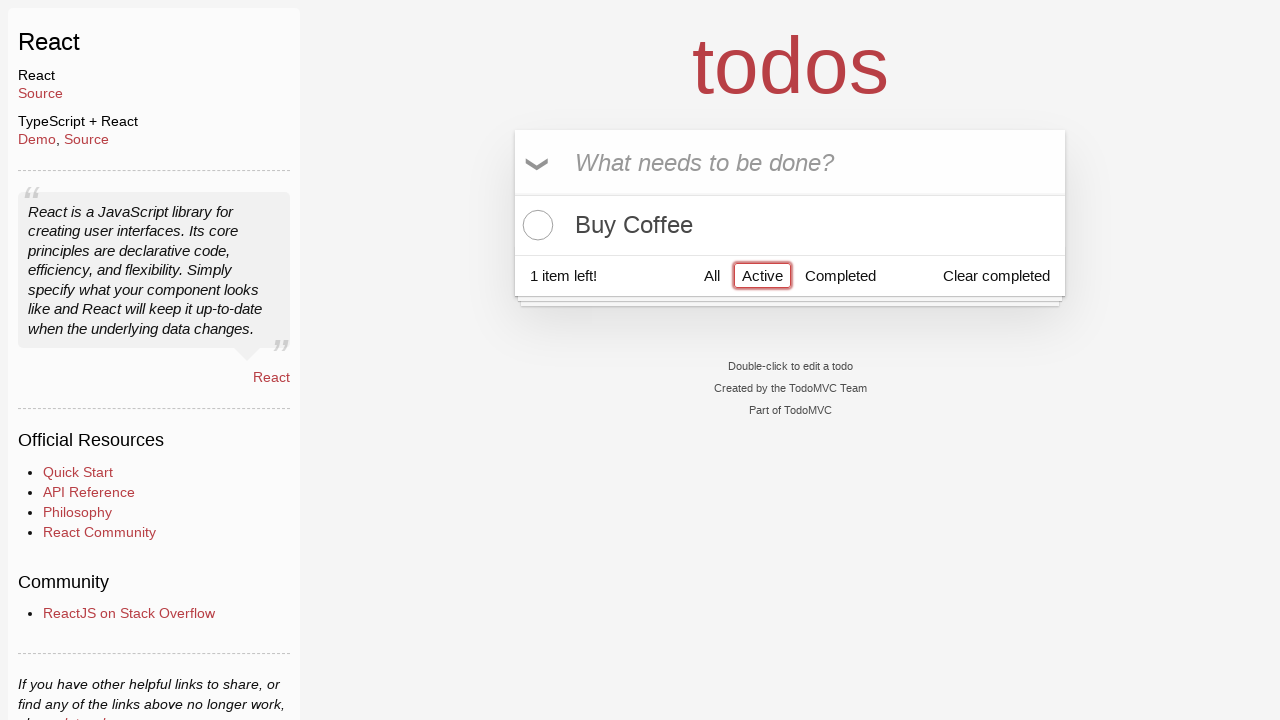